Tests scoped element finding by locating links within the footer section, then within a specific column, and clicks each link in the column to open them in new tabs, then switches through all opened tabs.

Starting URL: http://qaclickacademy.com/practice.php

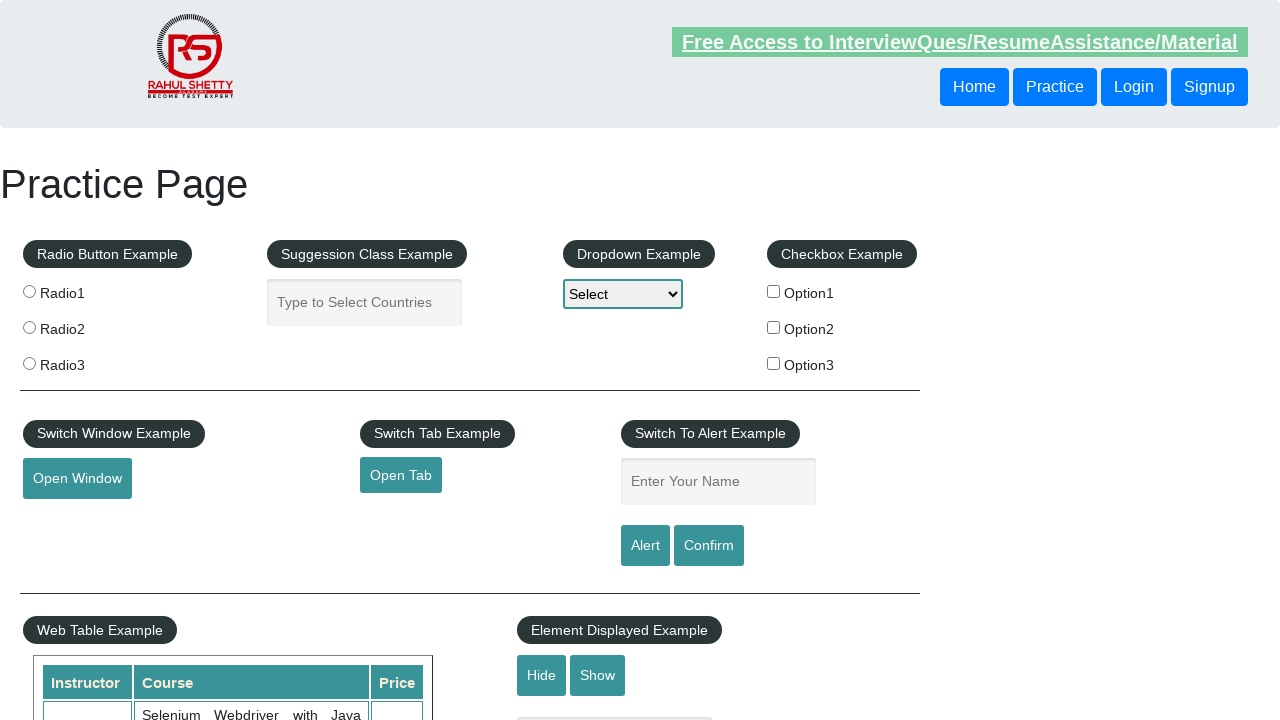

Waited for footer section (#gf-BIG) to load
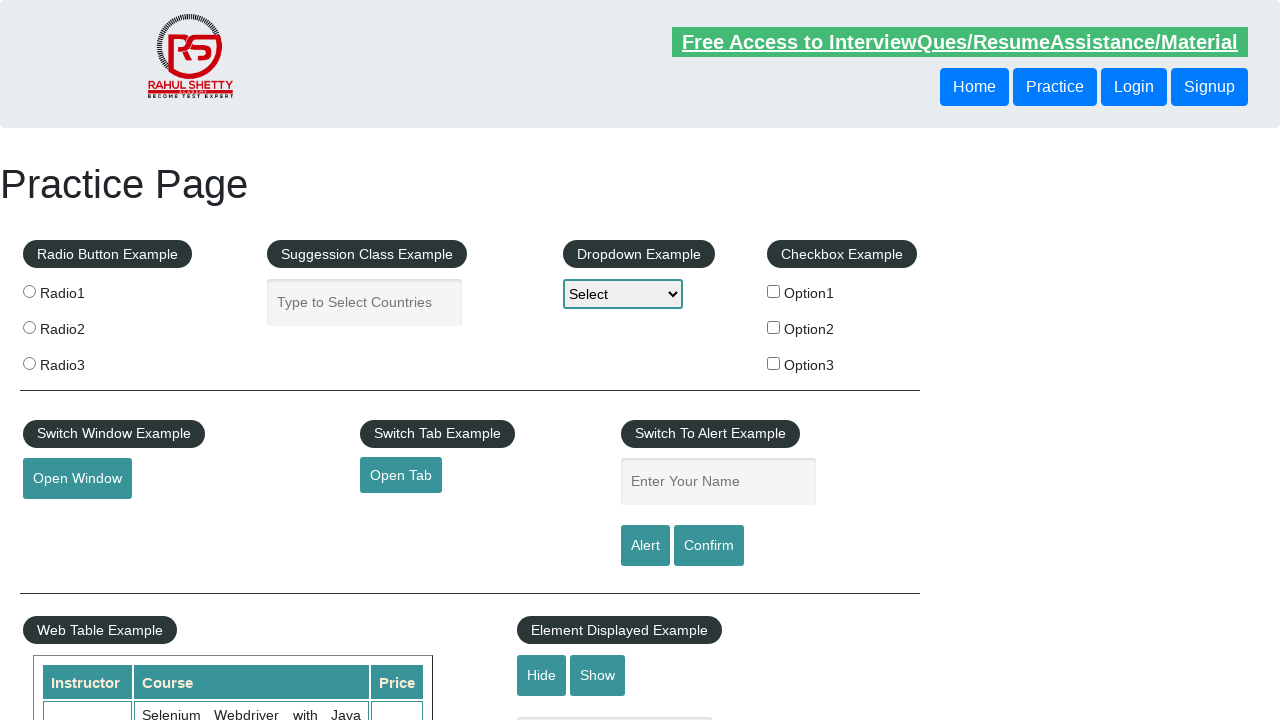

Located footer section
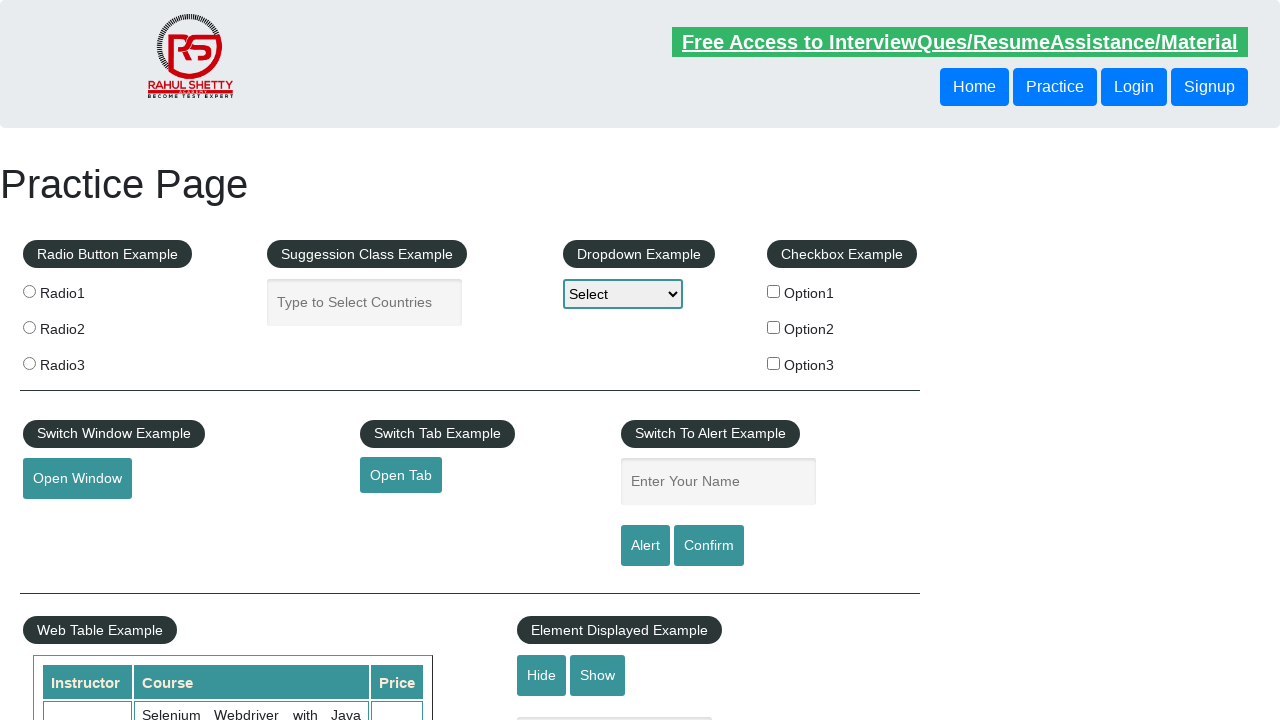

Located first column in footer table
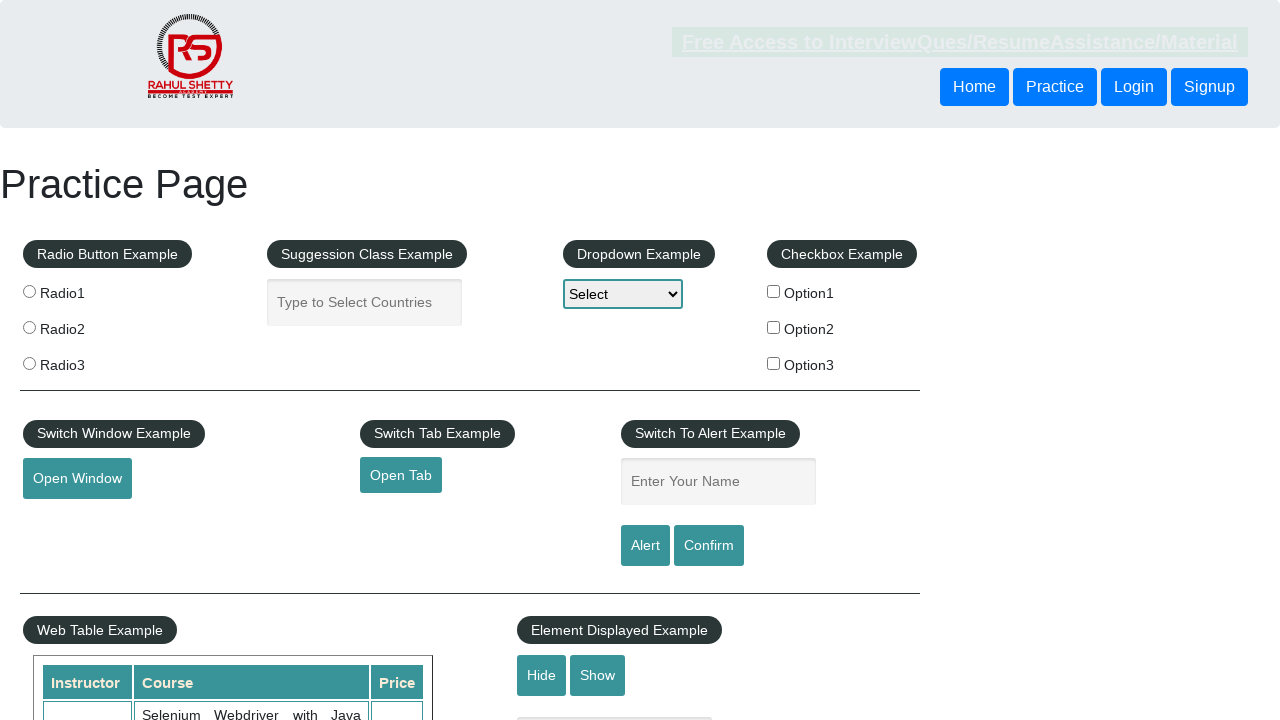

Found 5 links in the footer column
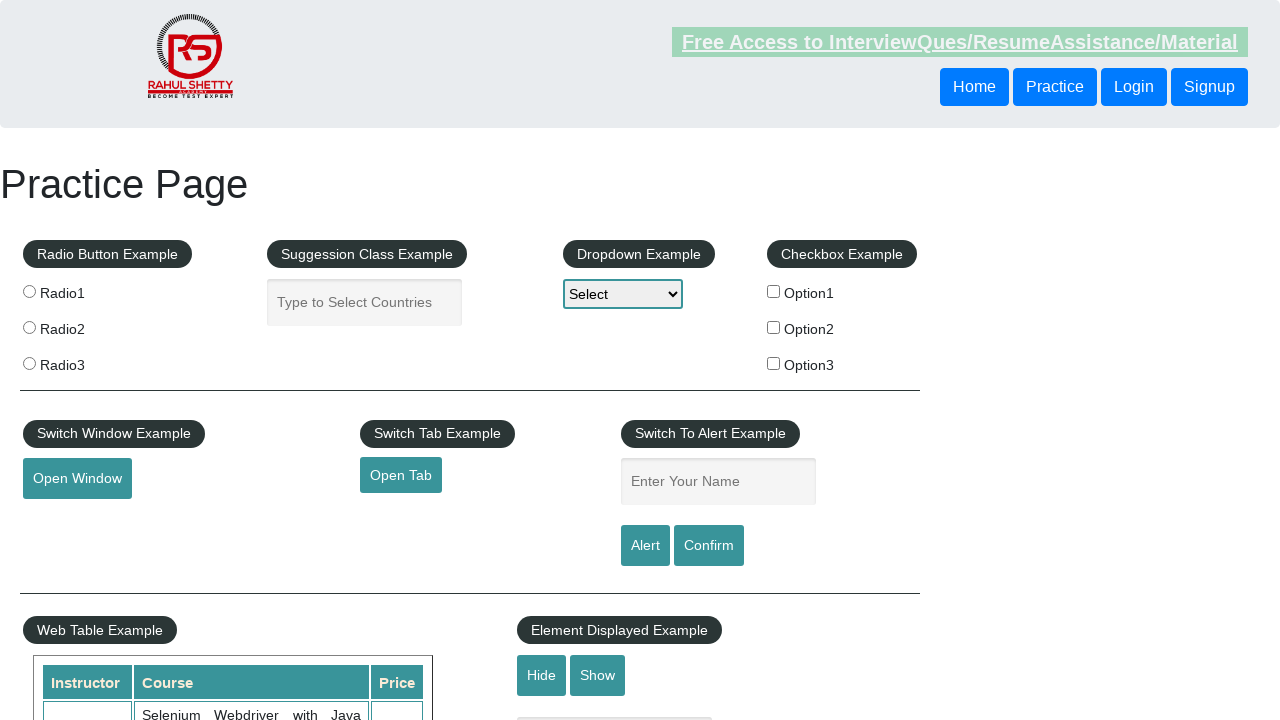

Clicked link 1 with Ctrl modifier to open in new tab at (68, 520) on #gf-BIG >> xpath=//table/tbody/tr/td[1]/ul >> a >> nth=1
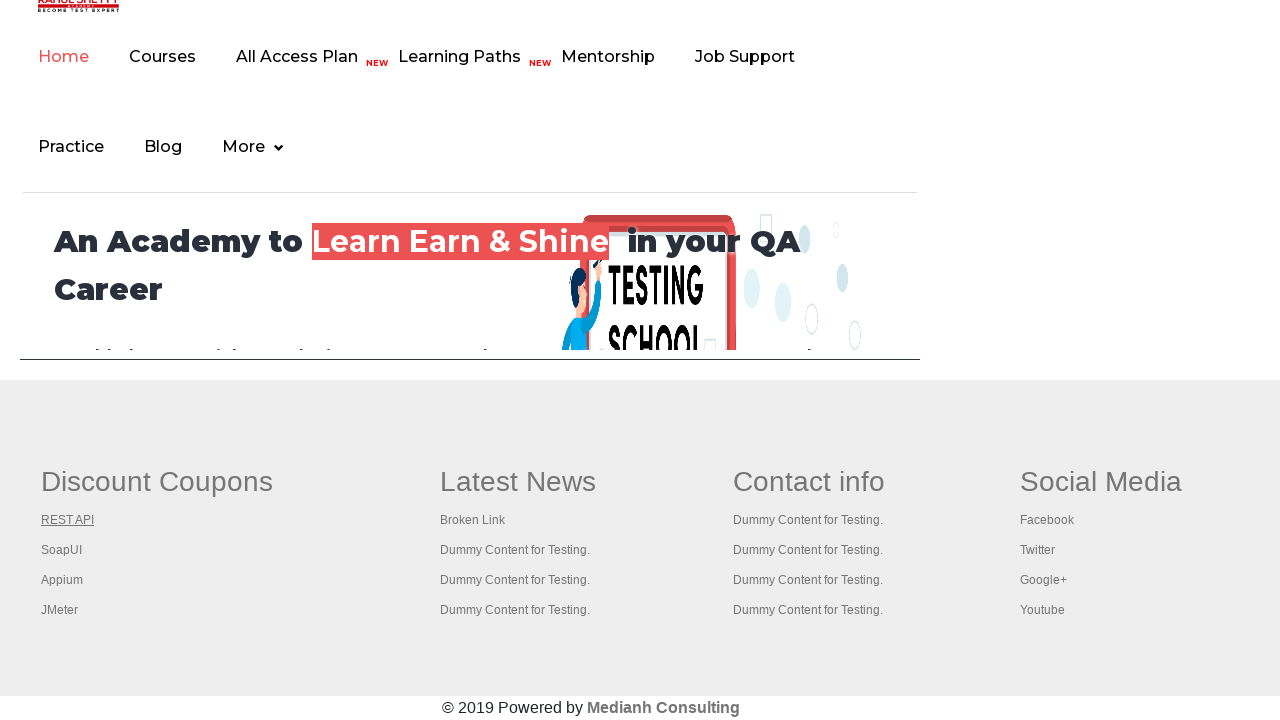

Waited 2 seconds for new tab to load
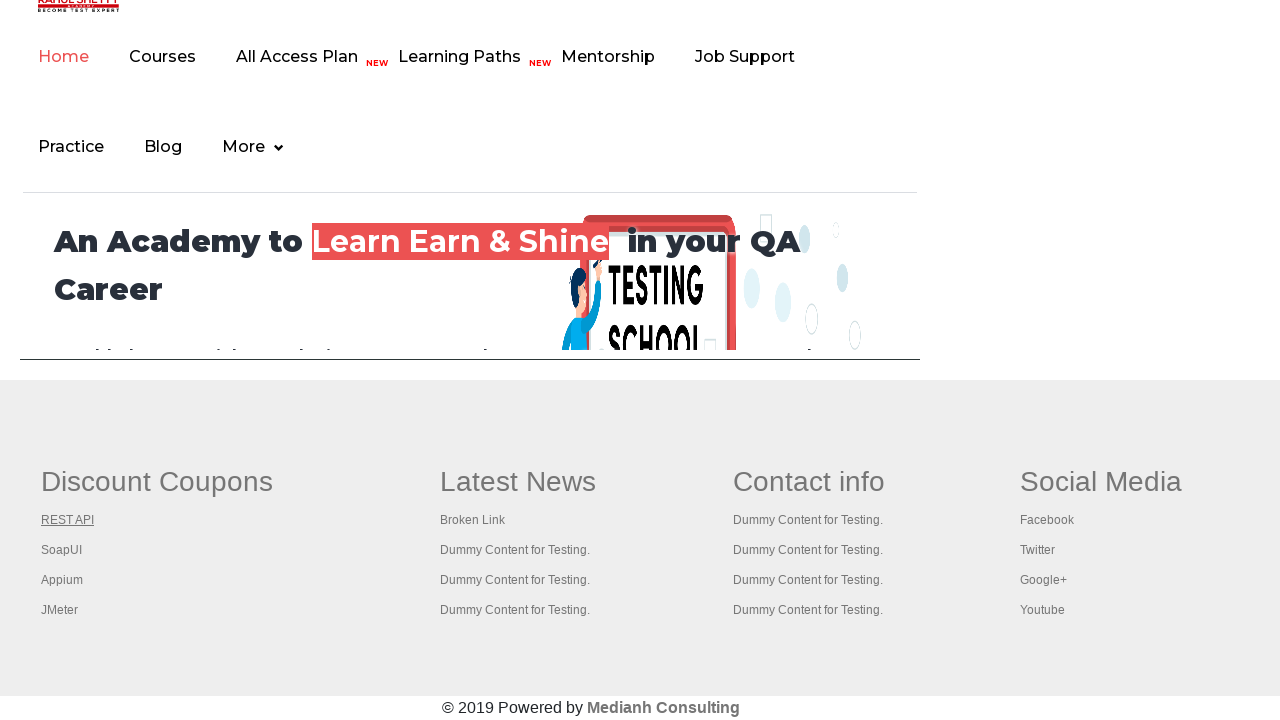

Clicked link 2 with Ctrl modifier to open in new tab at (62, 550) on #gf-BIG >> xpath=//table/tbody/tr/td[1]/ul >> a >> nth=2
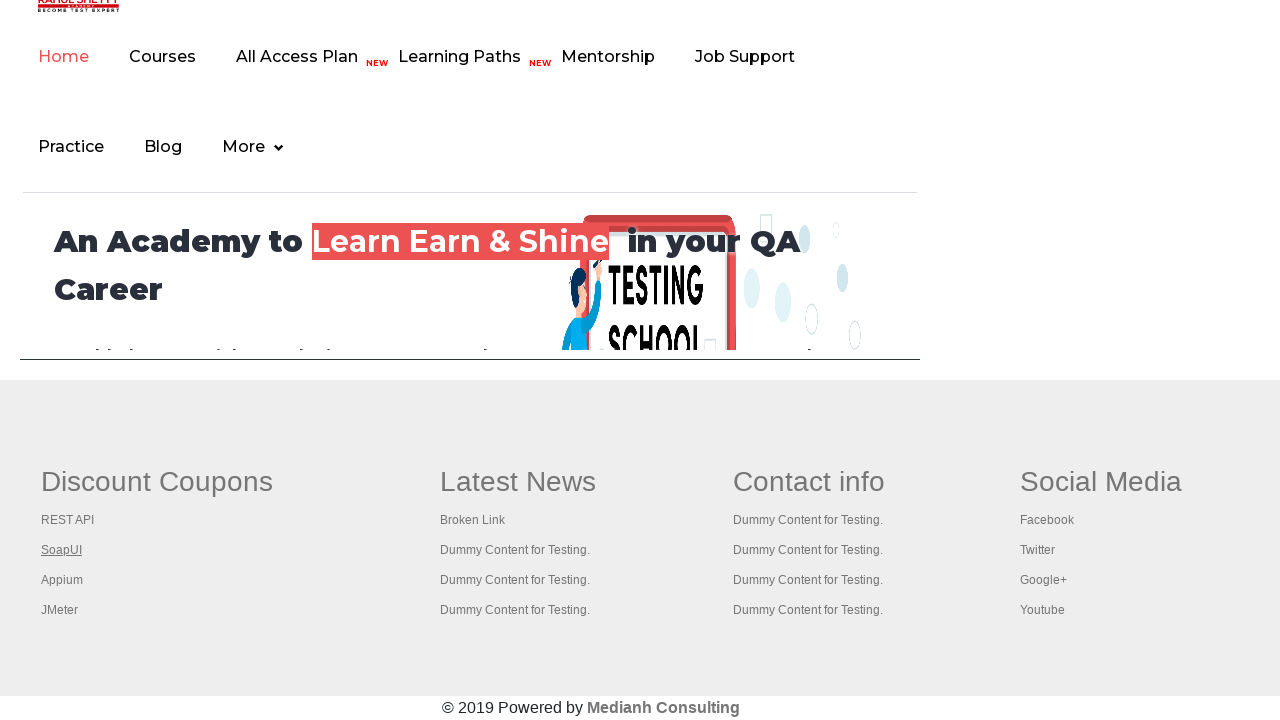

Waited 2 seconds for new tab to load
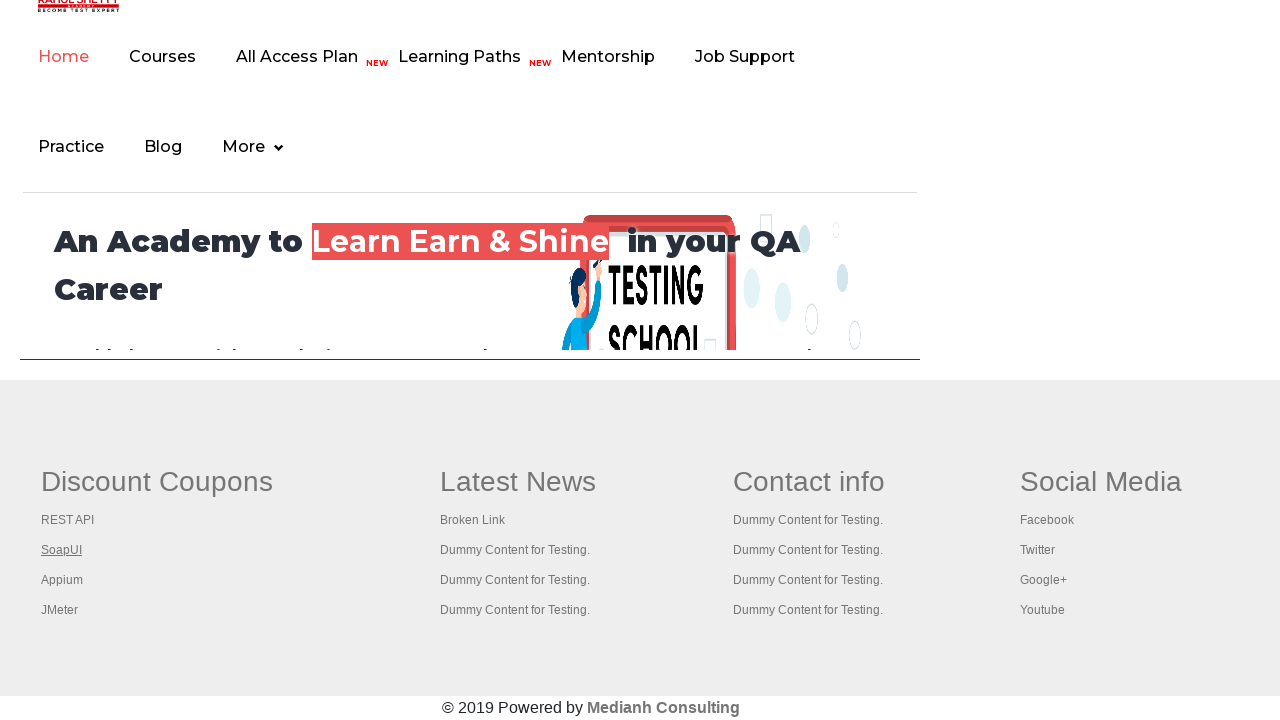

Clicked link 3 with Ctrl modifier to open in new tab at (62, 580) on #gf-BIG >> xpath=//table/tbody/tr/td[1]/ul >> a >> nth=3
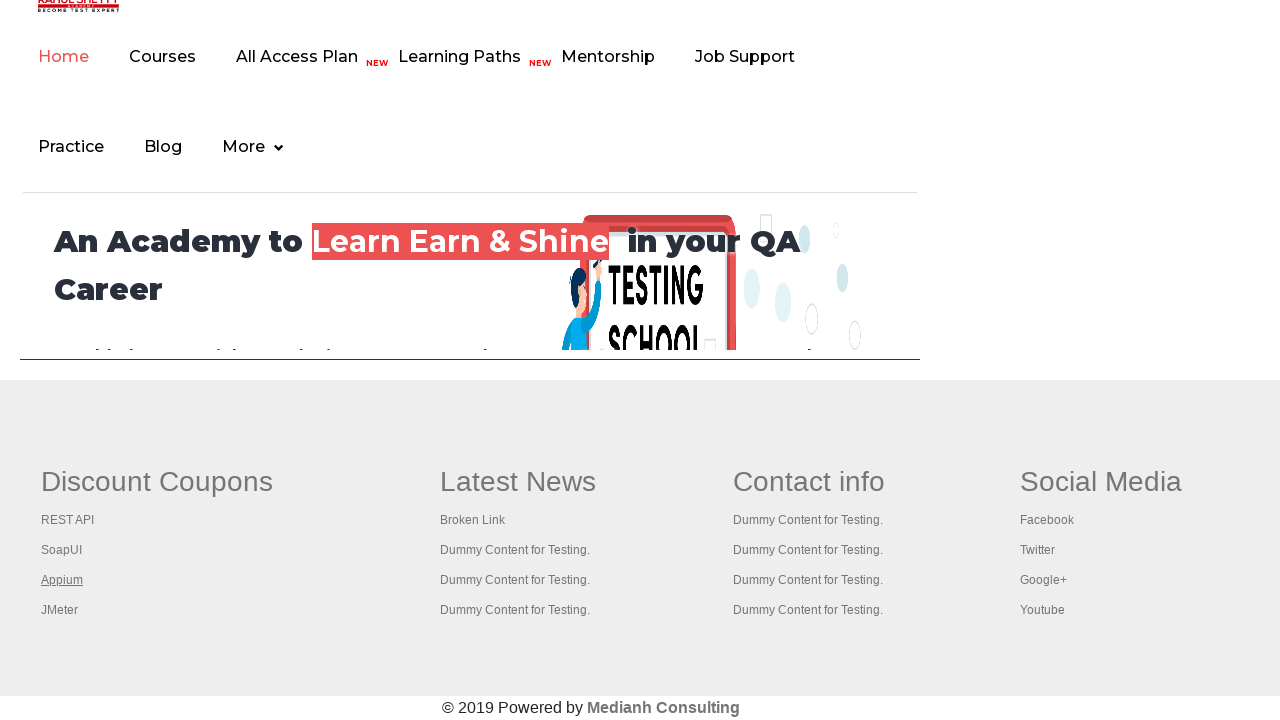

Waited 2 seconds for new tab to load
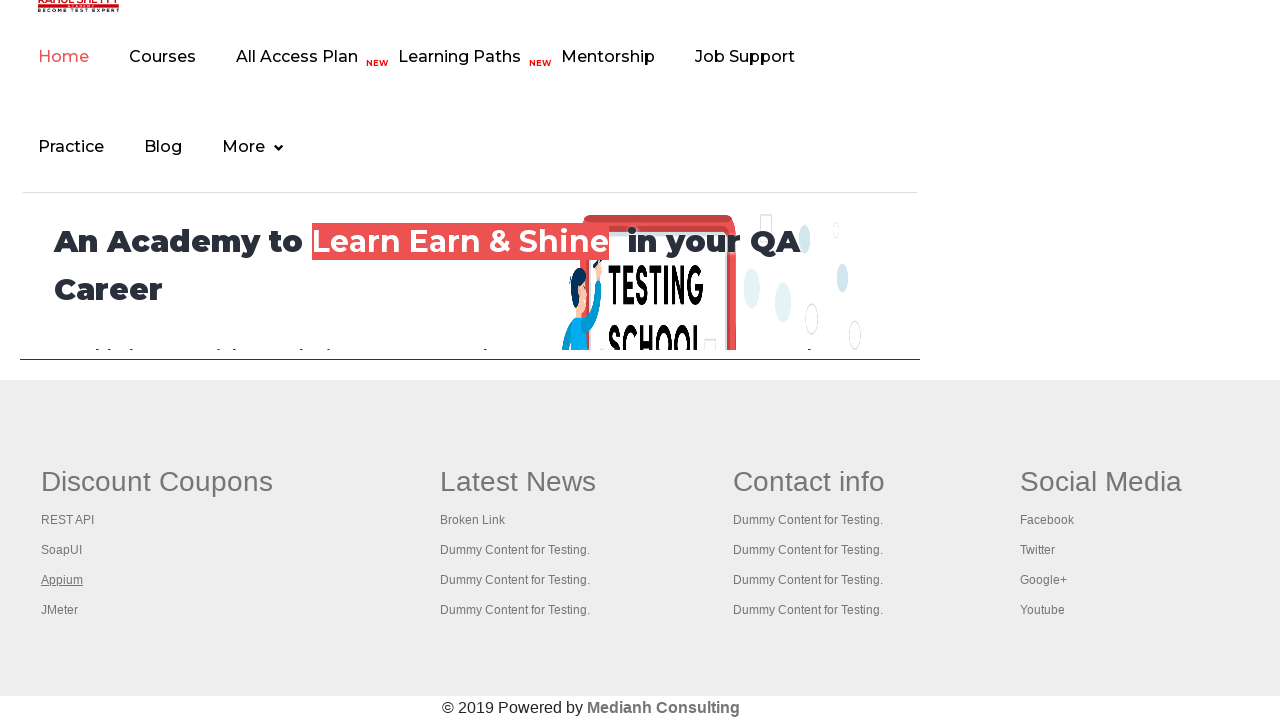

Clicked link 4 with Ctrl modifier to open in new tab at (60, 610) on #gf-BIG >> xpath=//table/tbody/tr/td[1]/ul >> a >> nth=4
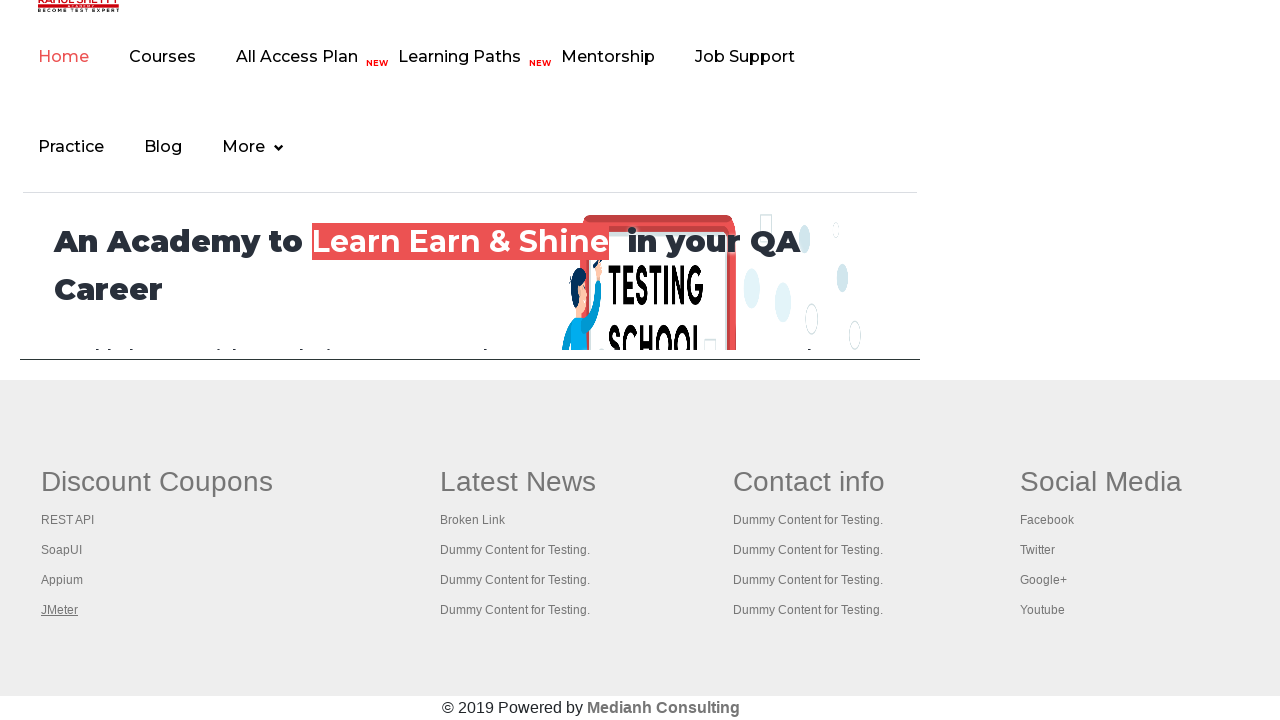

Waited 2 seconds for new tab to load
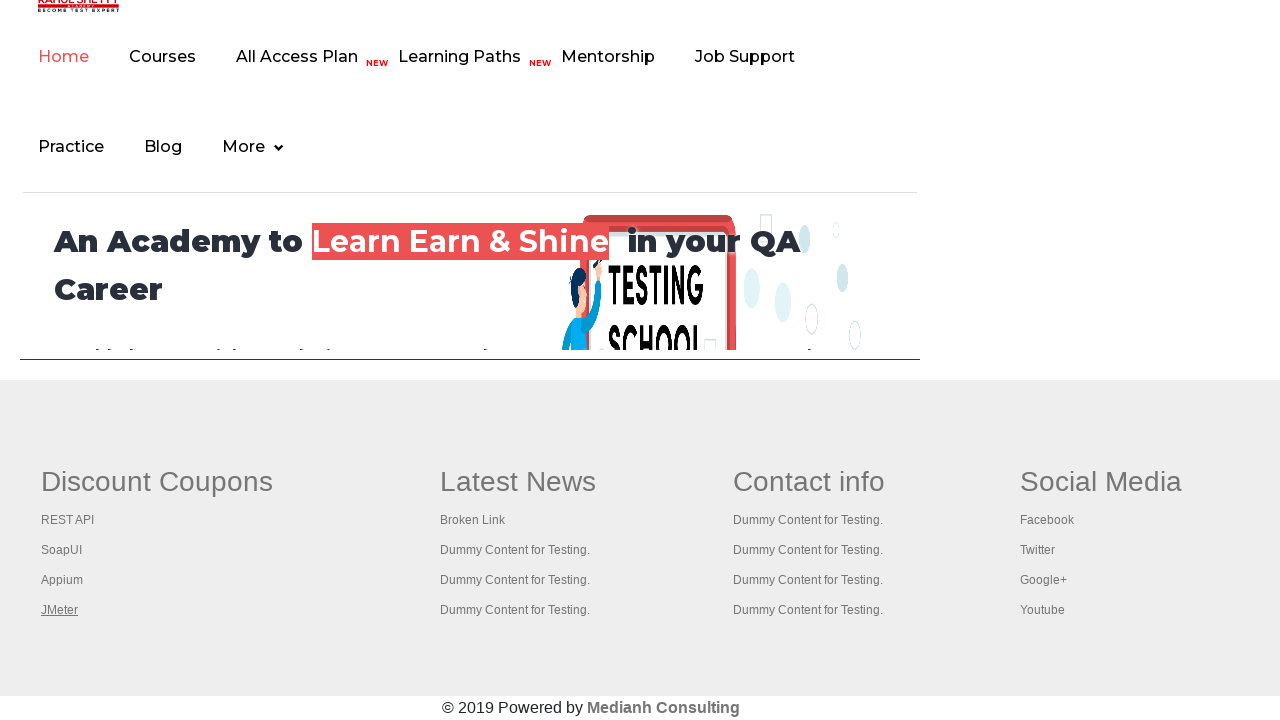

Retrieved all 5 open tabs from context
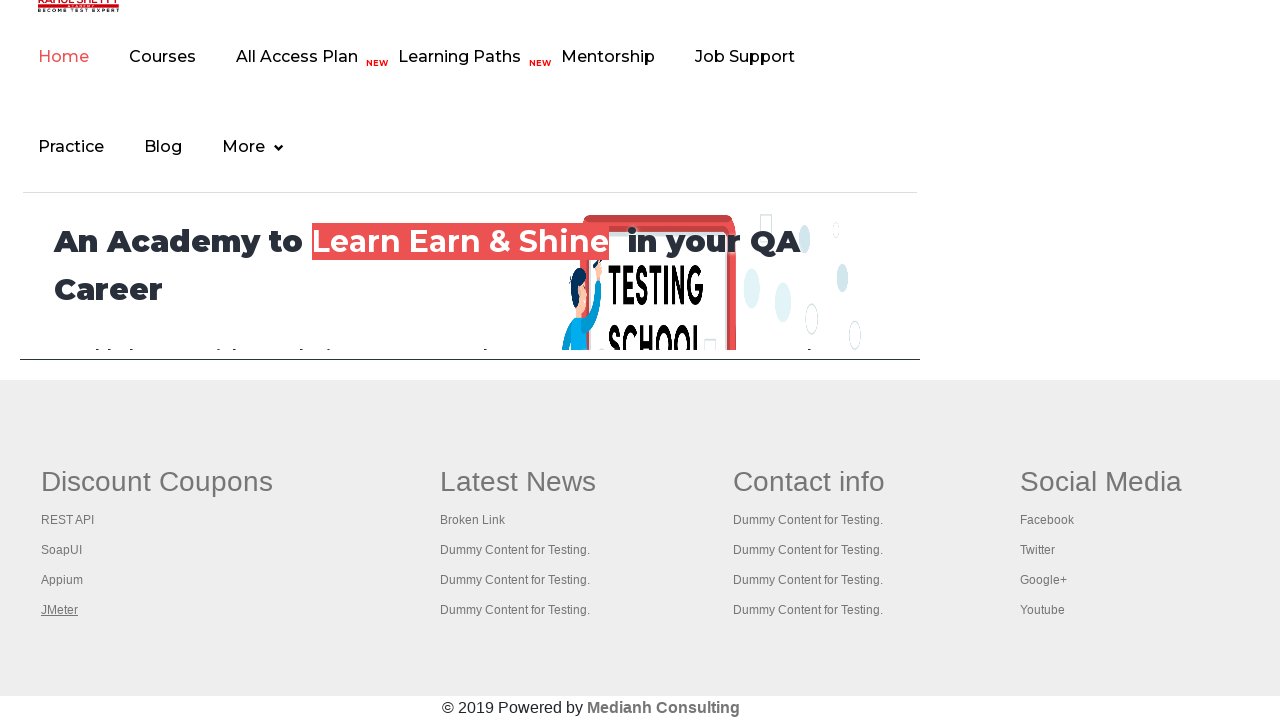

Brought tab to front
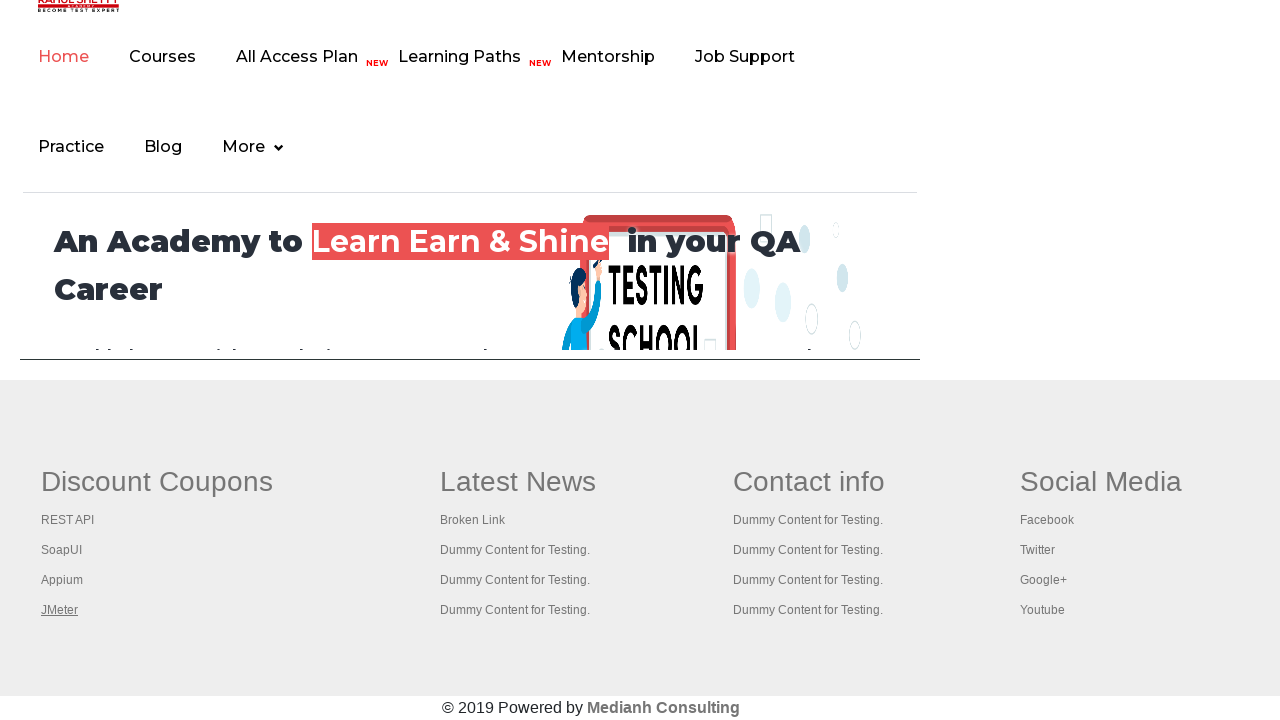

Waited for tab DOM content to load
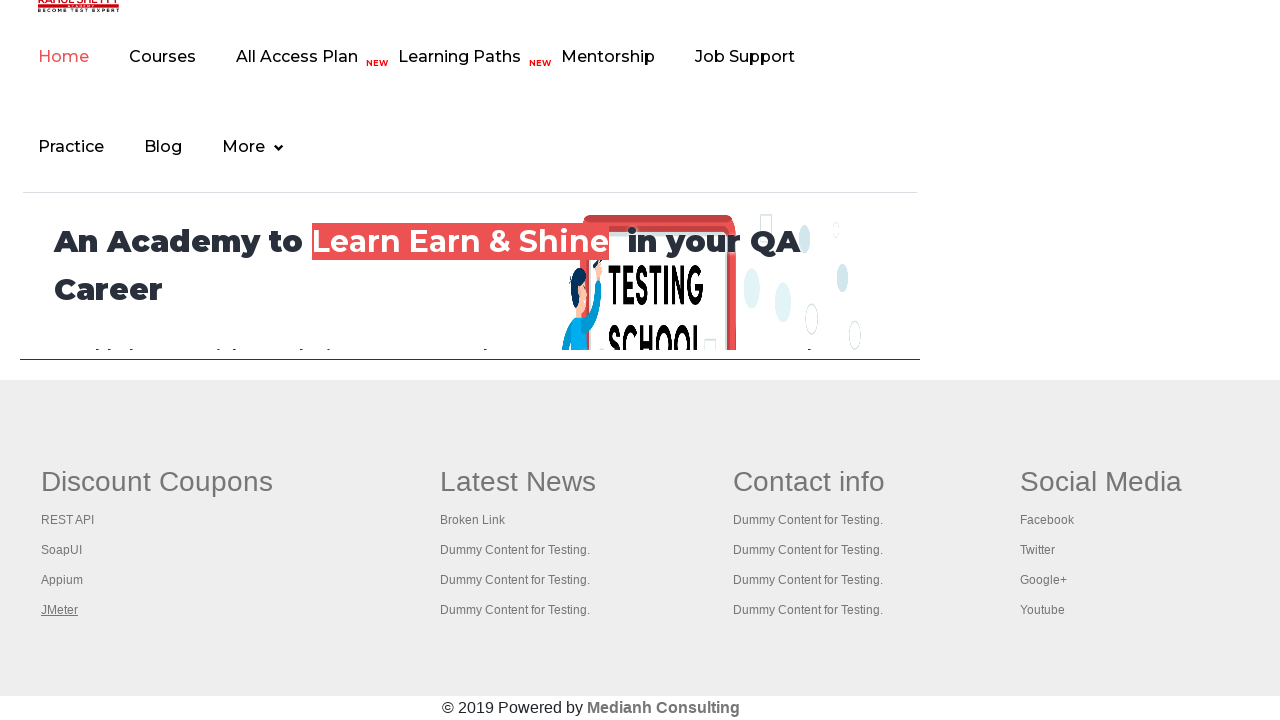

Brought tab to front
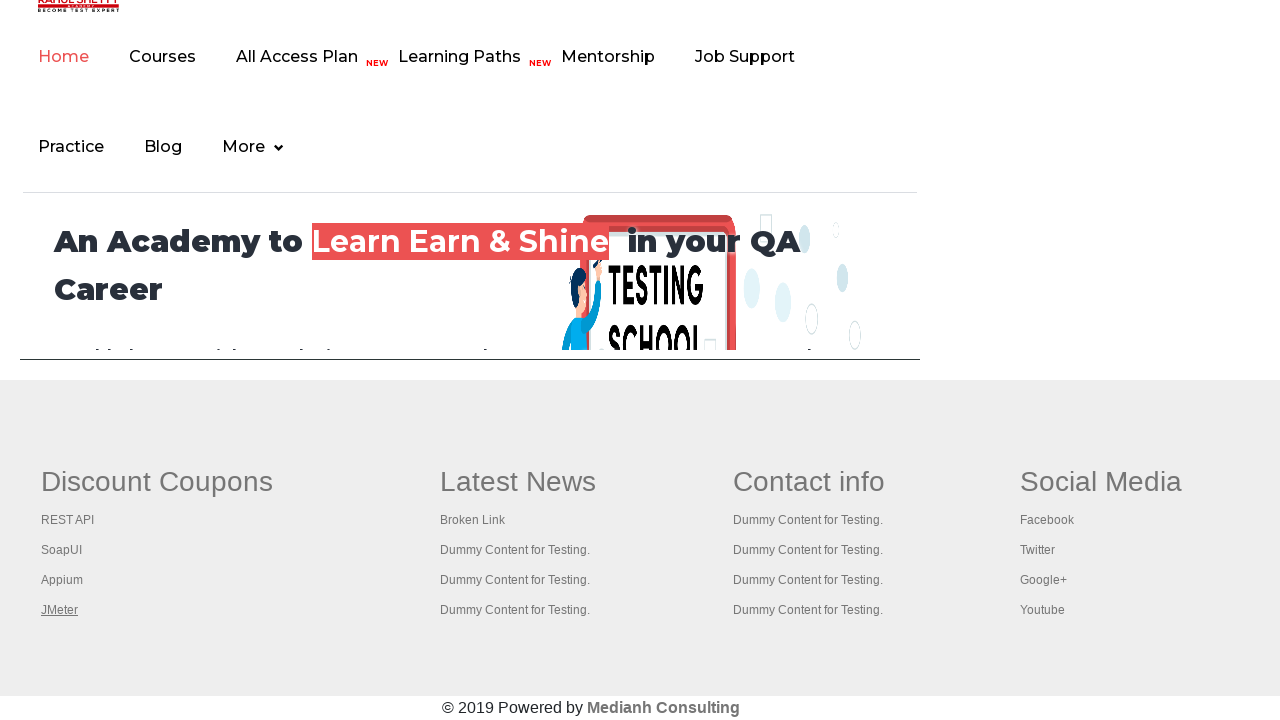

Waited for tab DOM content to load
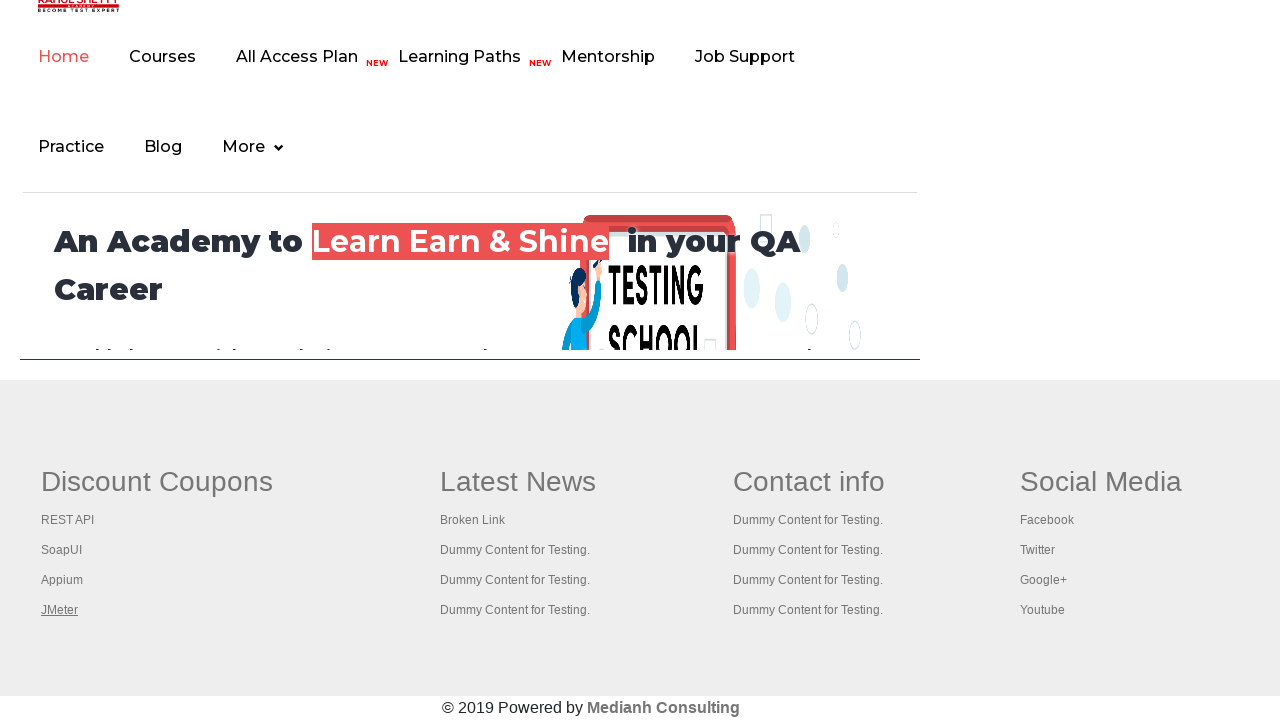

Brought tab to front
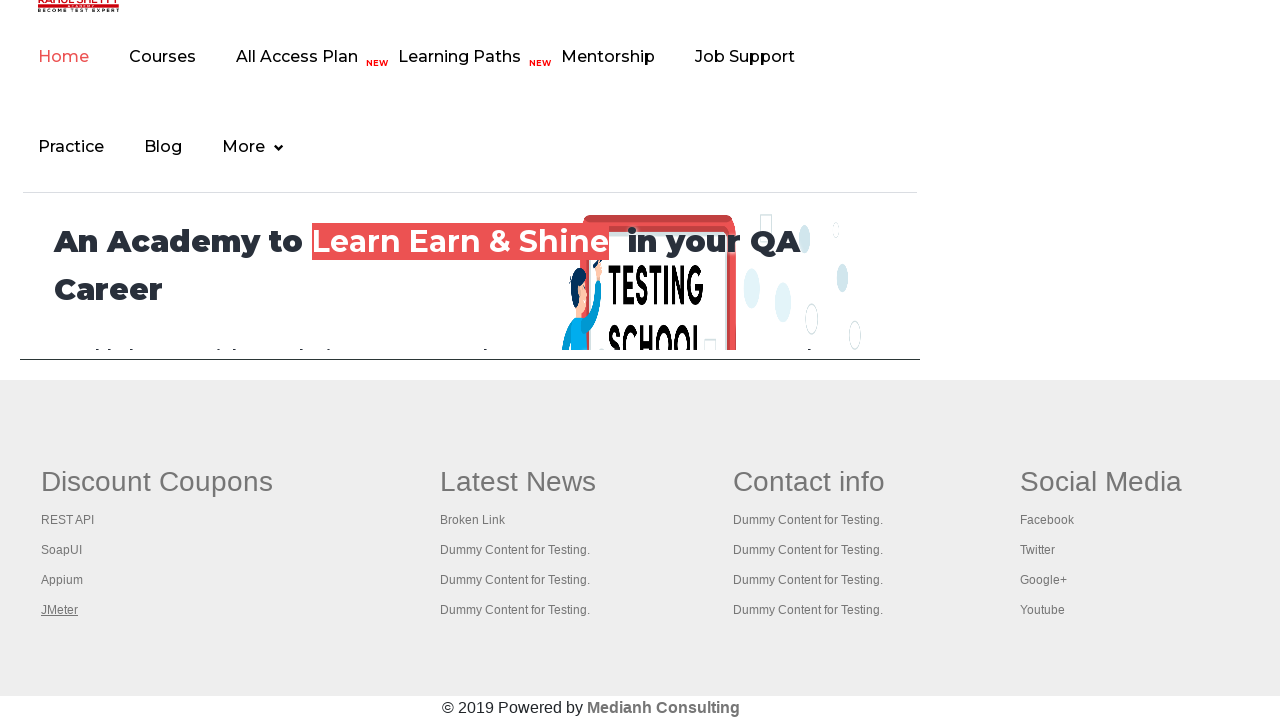

Waited for tab DOM content to load
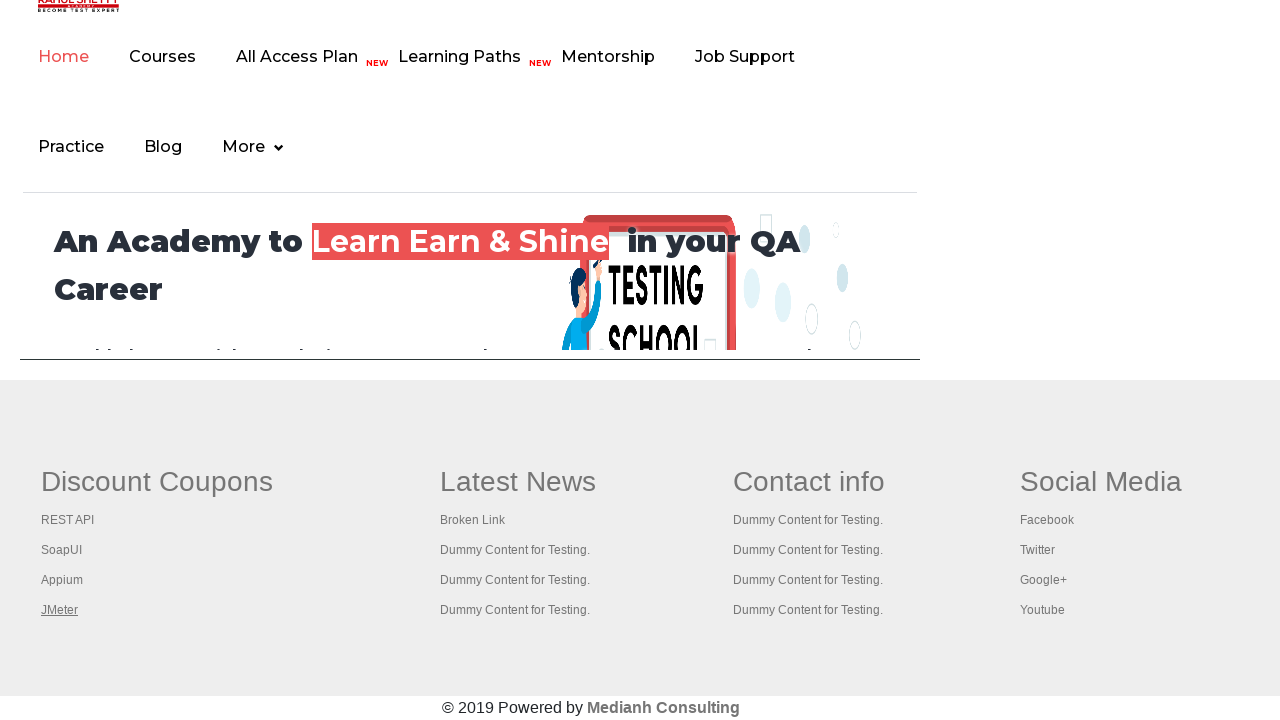

Brought tab to front
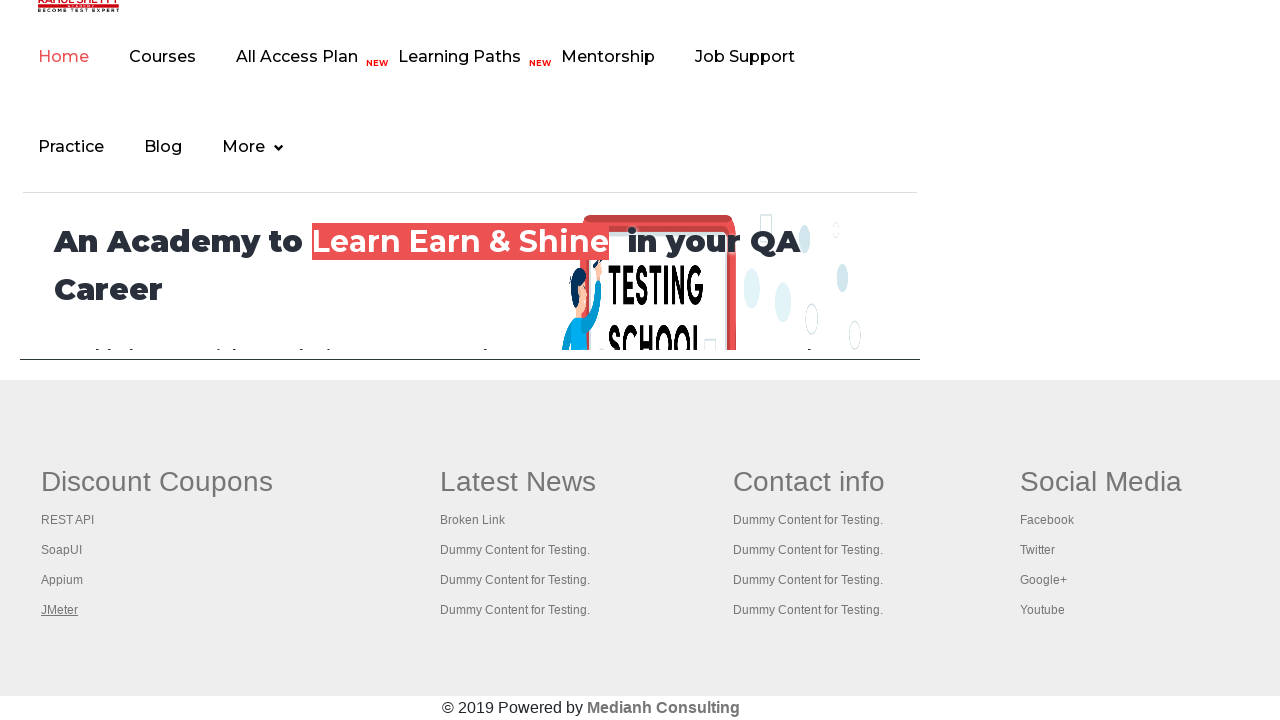

Waited for tab DOM content to load
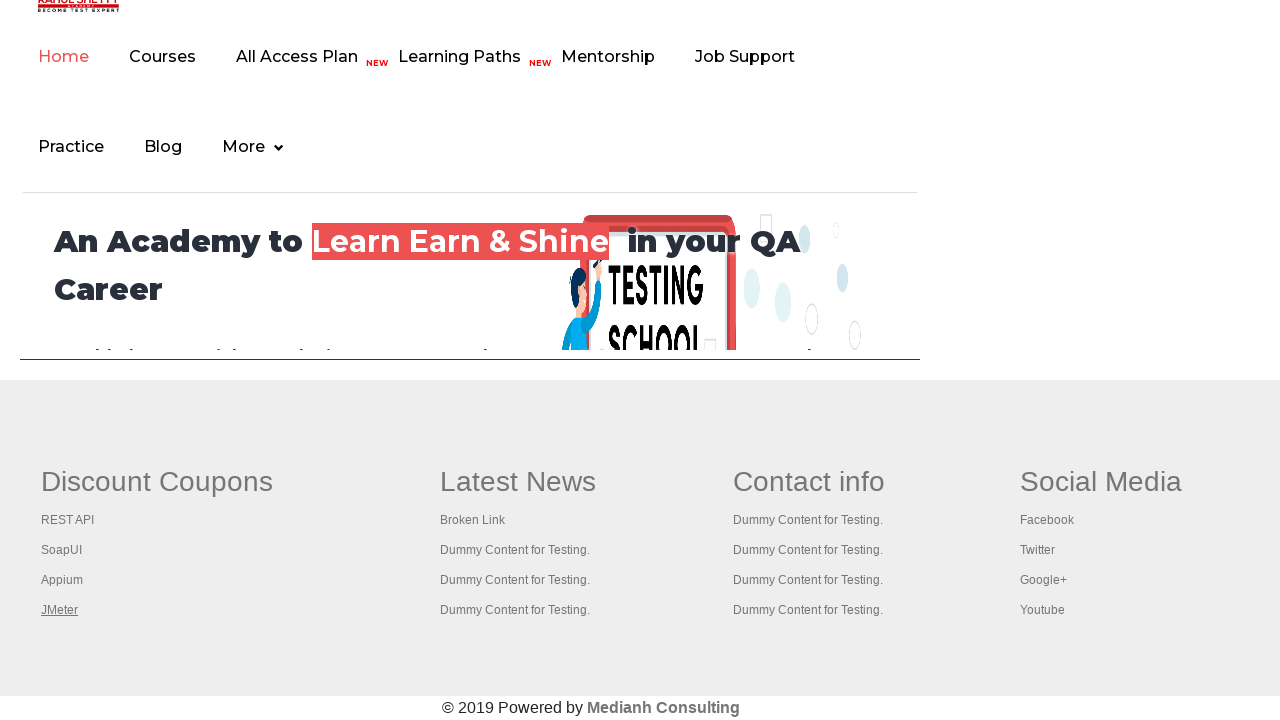

Brought tab to front
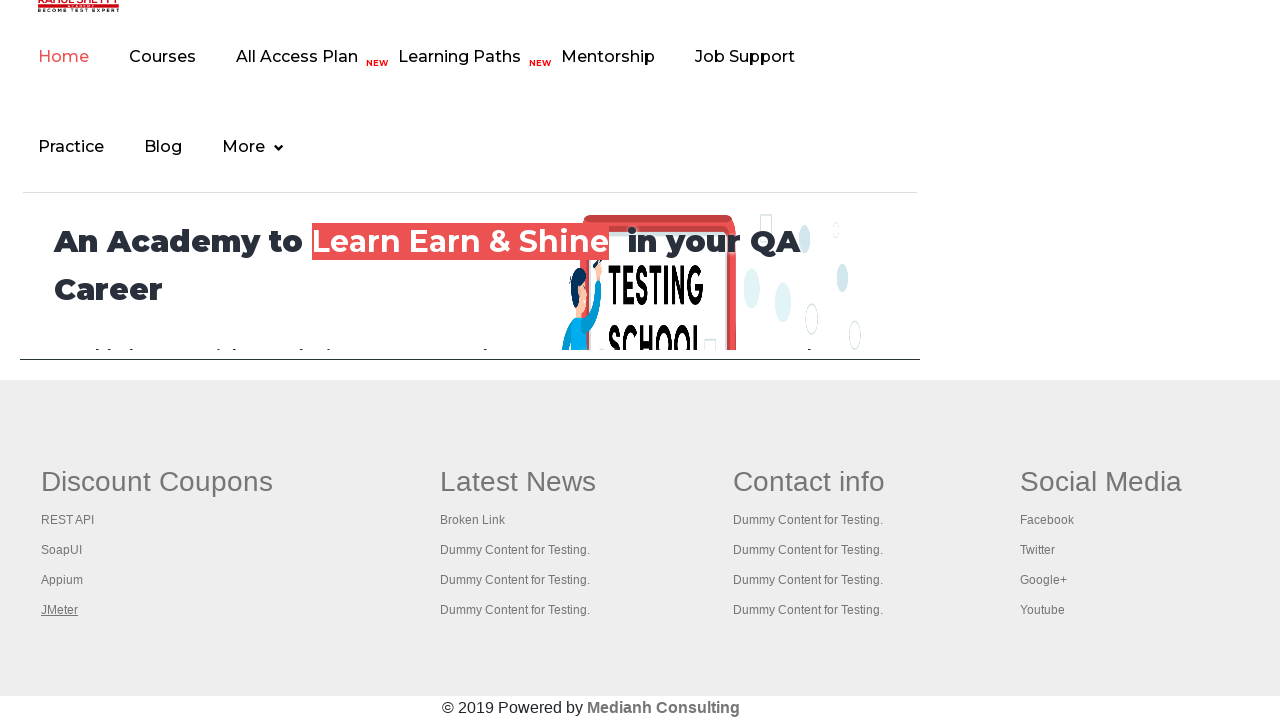

Waited for tab DOM content to load
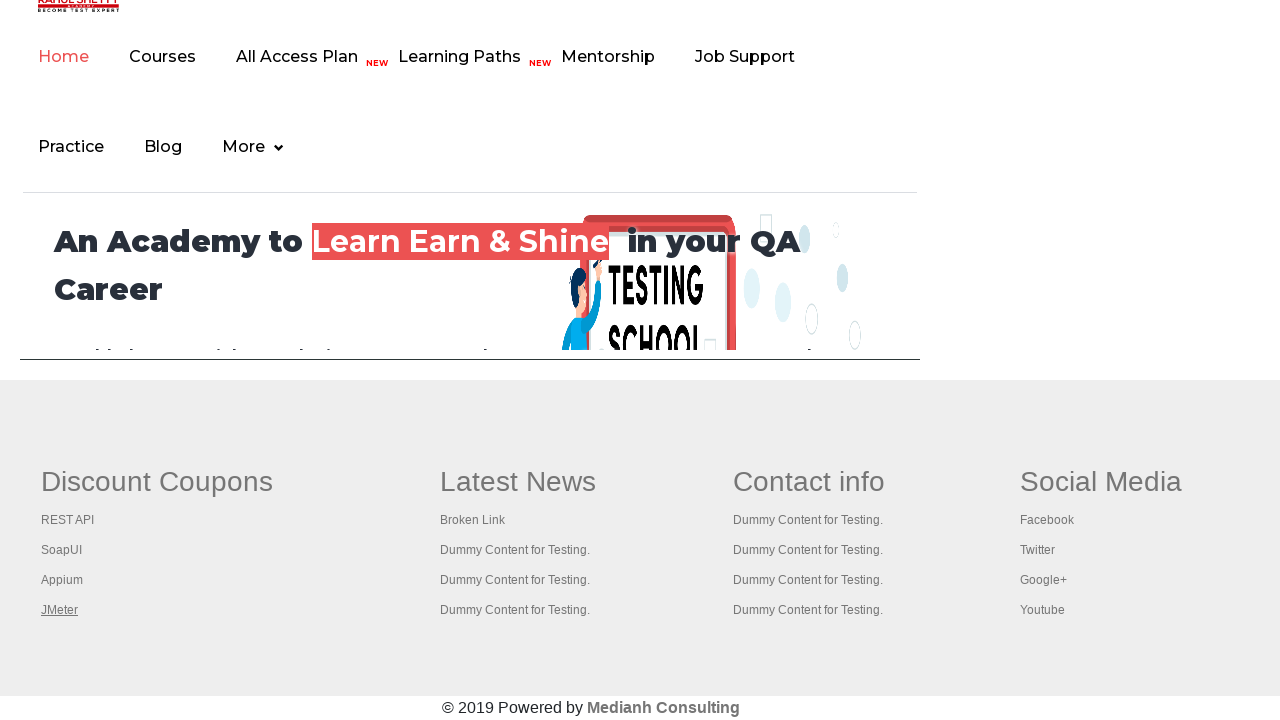

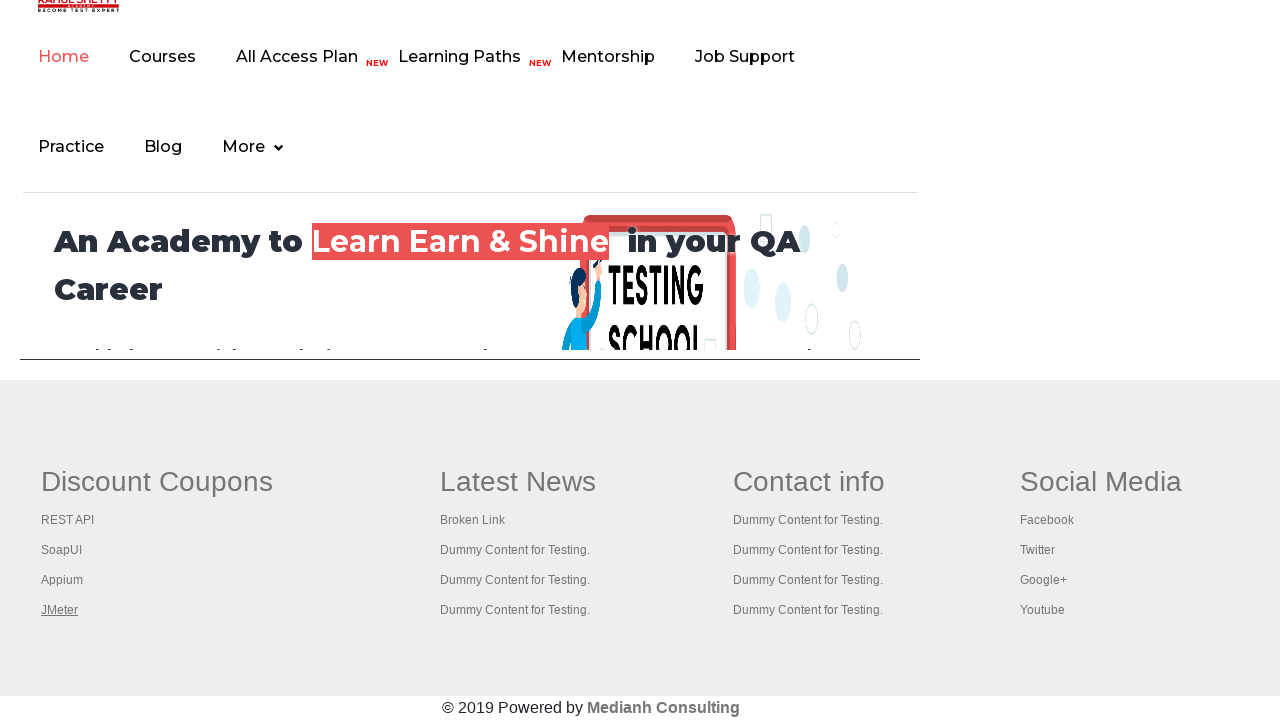